Tests a practice automation form by selecting a checkbox, choosing the same option from a dropdown, entering the option text in a name field, and verifying the alert message contains the correct text

Starting URL: https://rahulshettyacademy.com/AutomationPractice/

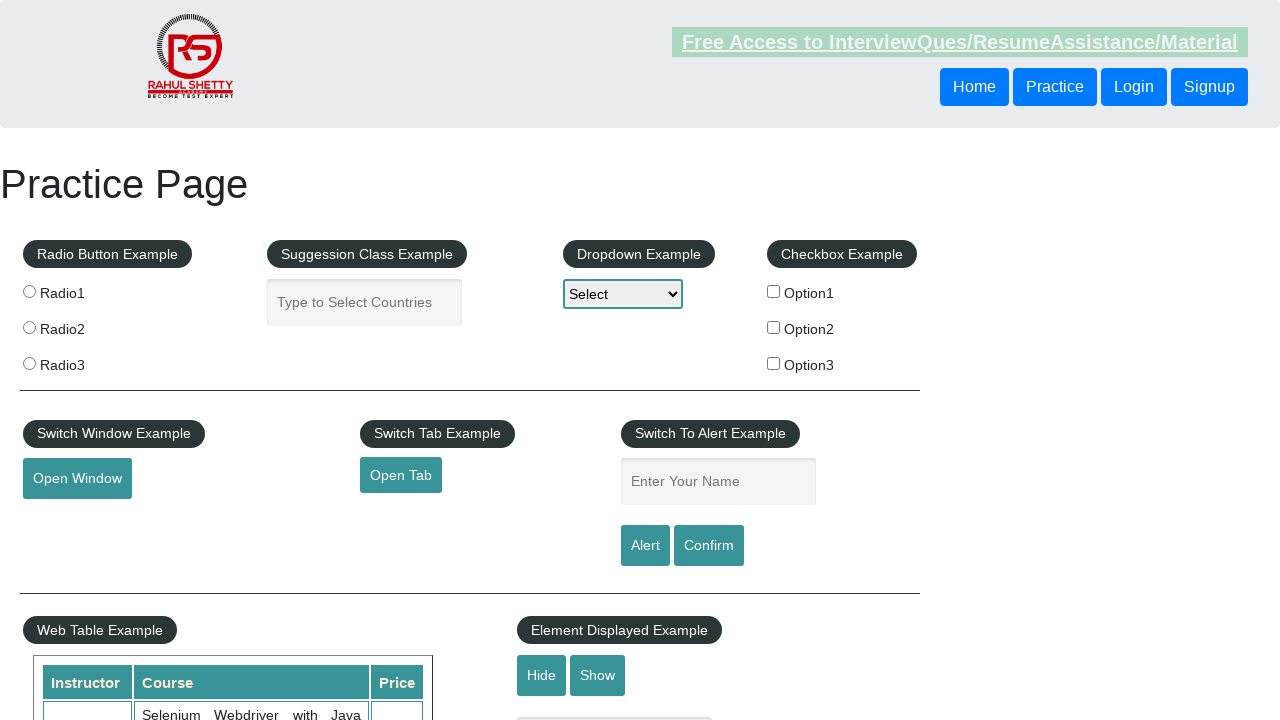

Located Honda checkbox label and extracted text
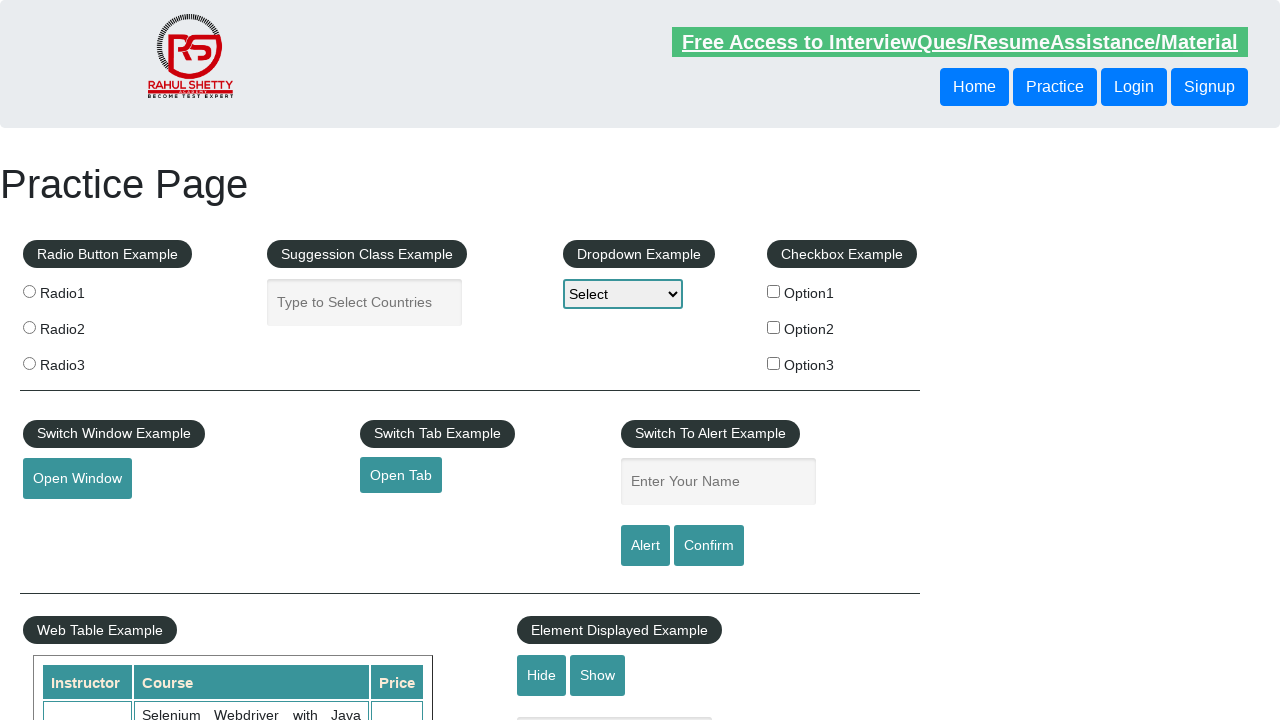

Clicked Honda checkbox at (774, 363) on #checkBoxOption3
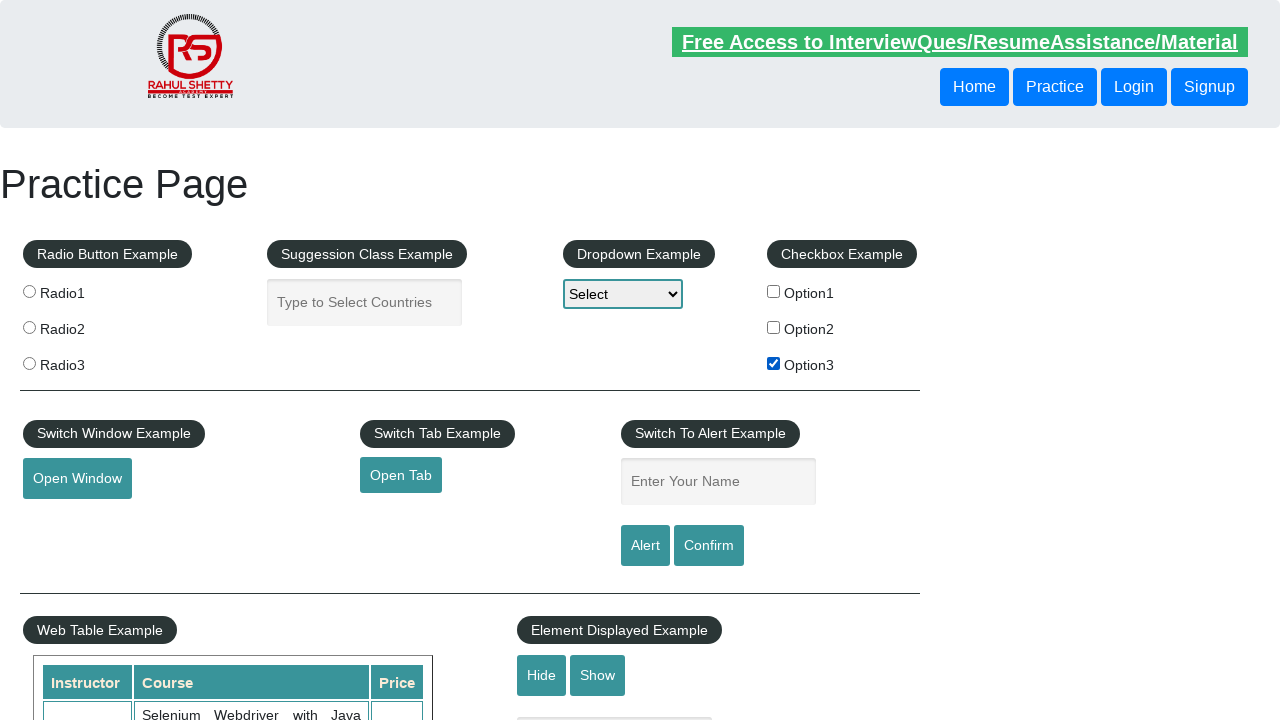

Selected 'Option3' from dropdown menu on #dropdown-class-example
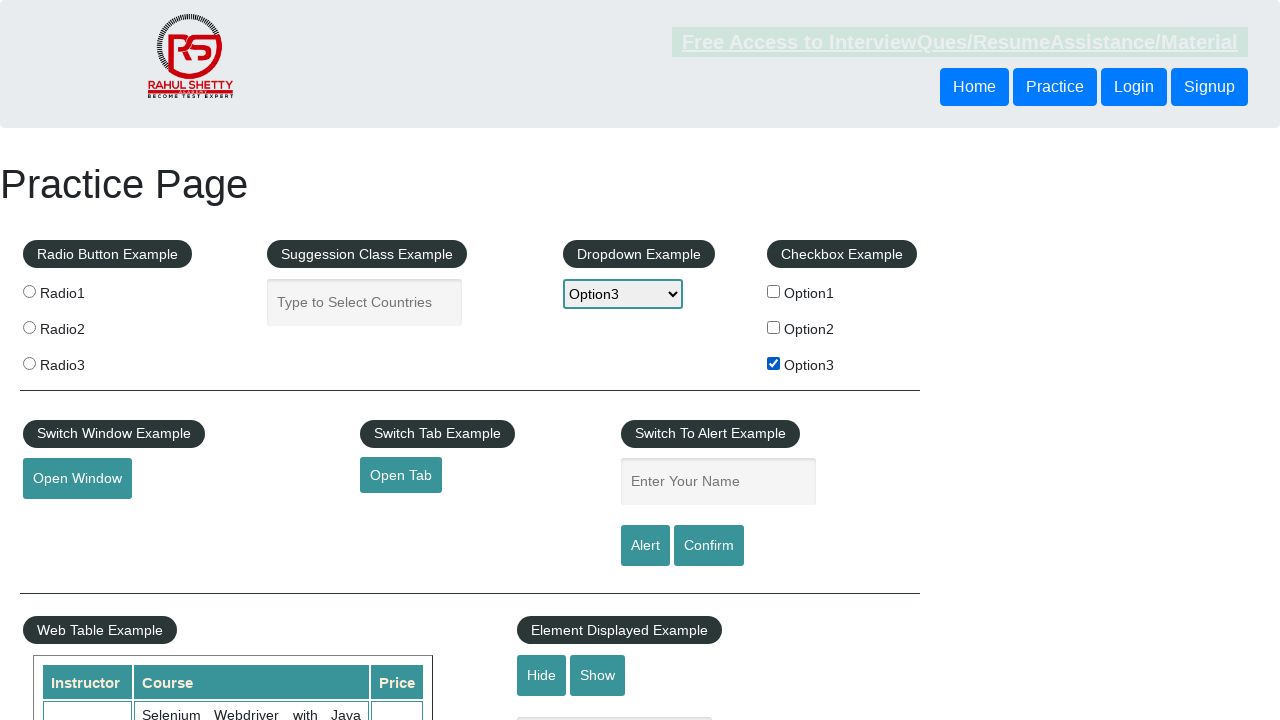

Entered 'Option3' in name field on input[name='enter-name']
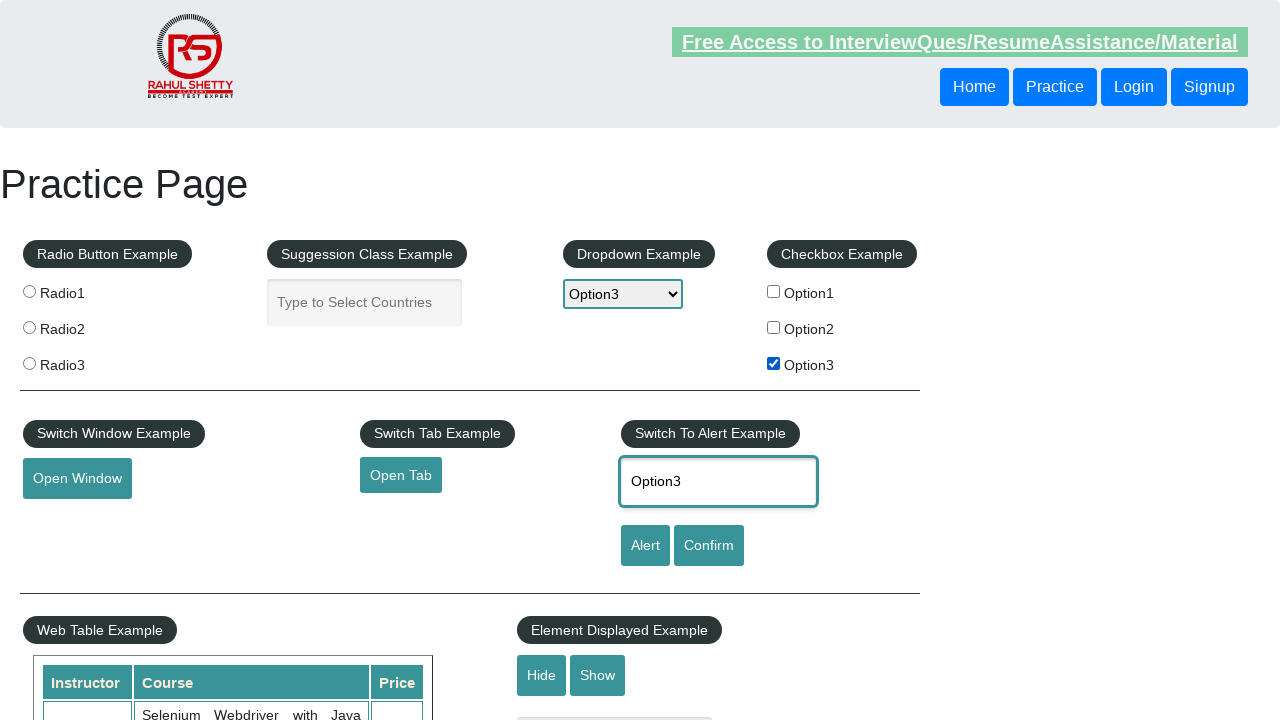

Set up dialog handler to accept alerts
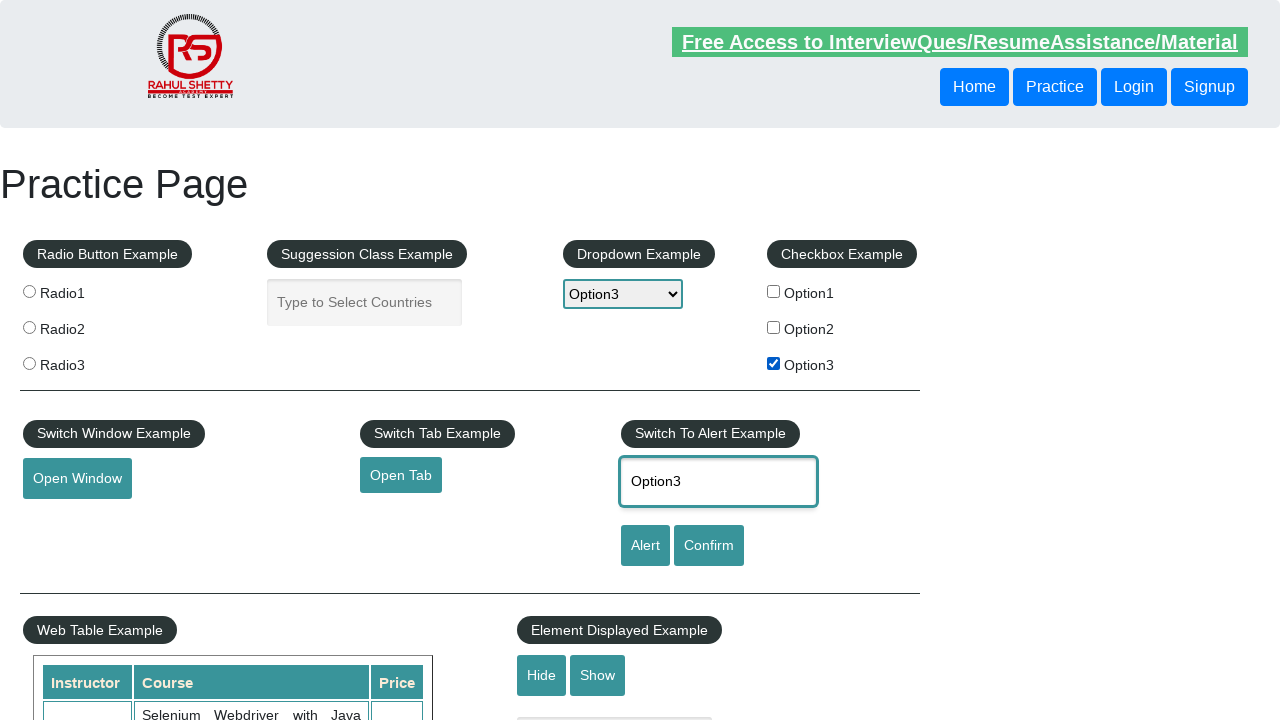

Clicked Alert button and accepted alert message at (645, 546) on input[value='Alert']
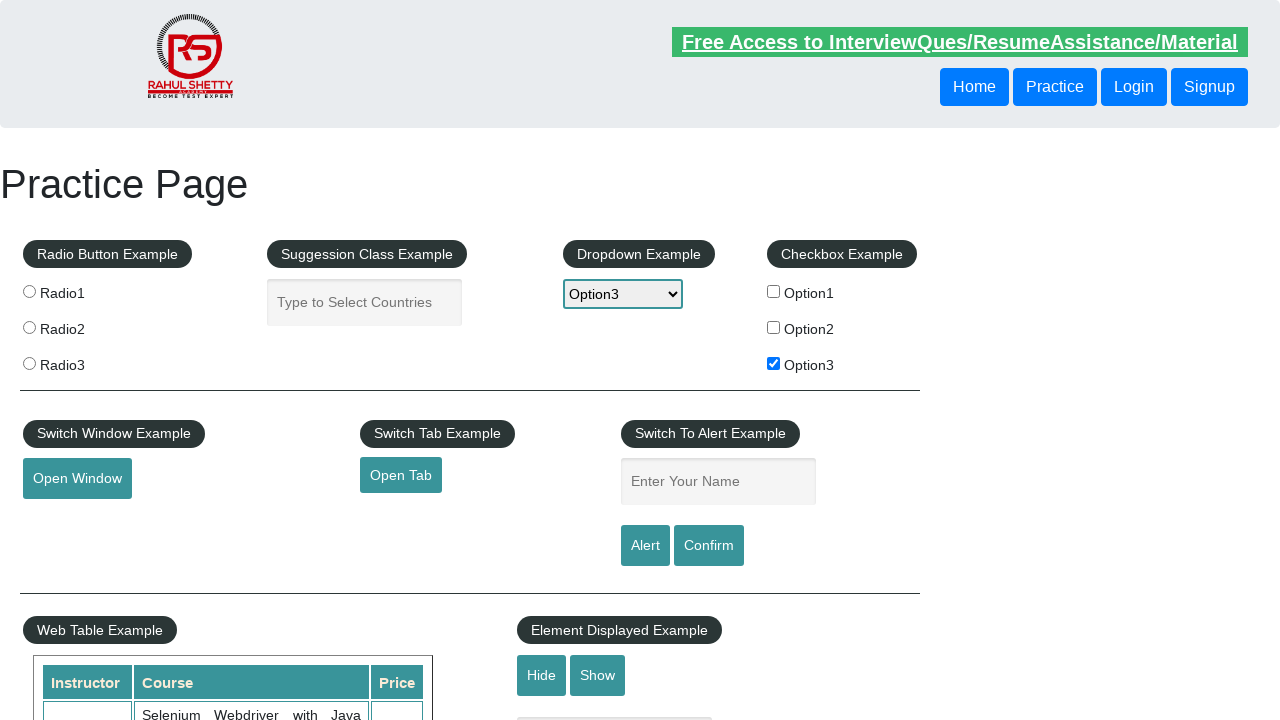

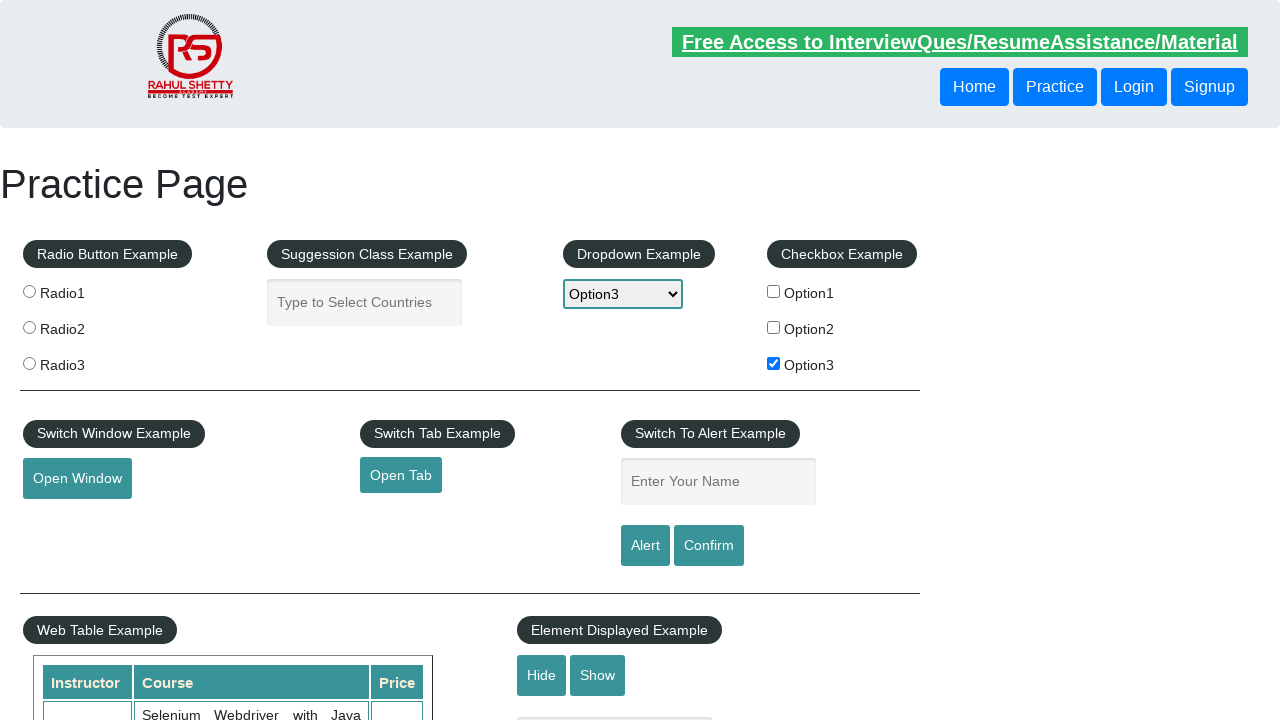